Tests login form validation by entering credentials, clearing both fields, and verifying the "Username is required" error message appears

Starting URL: https://www.saucedemo.com/

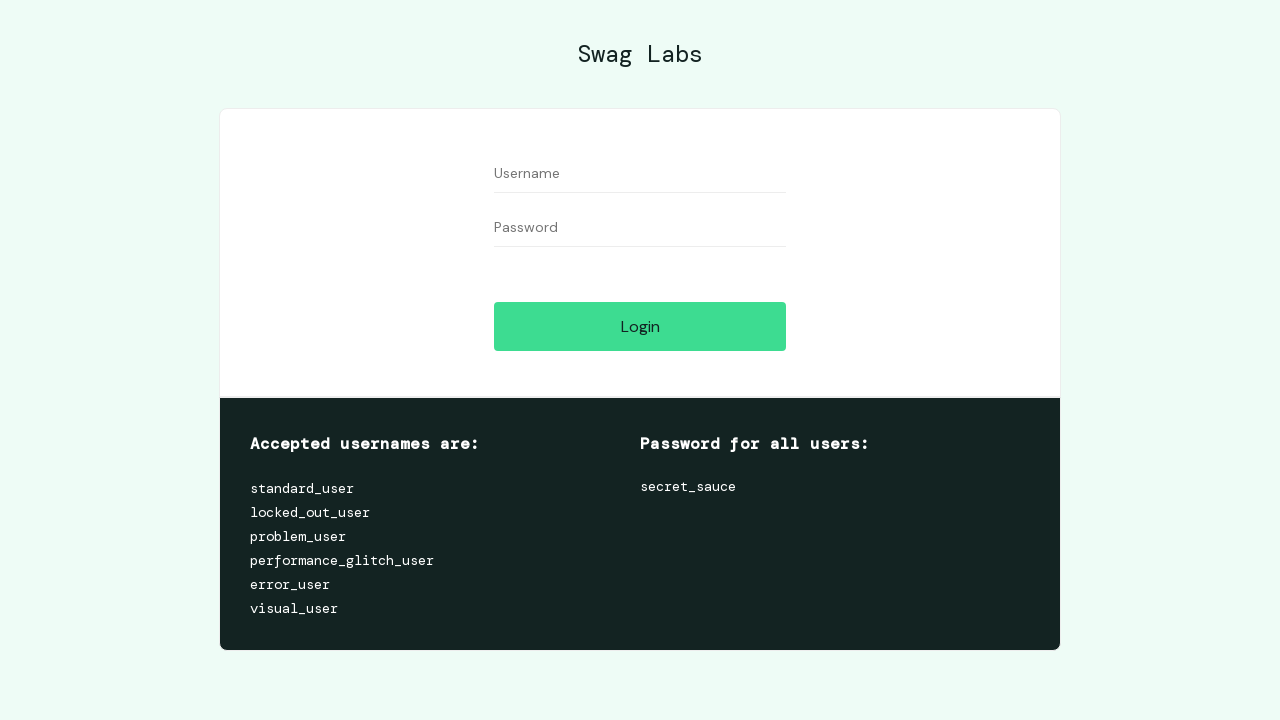

Filled username field with 'problem_user' on input#user-name
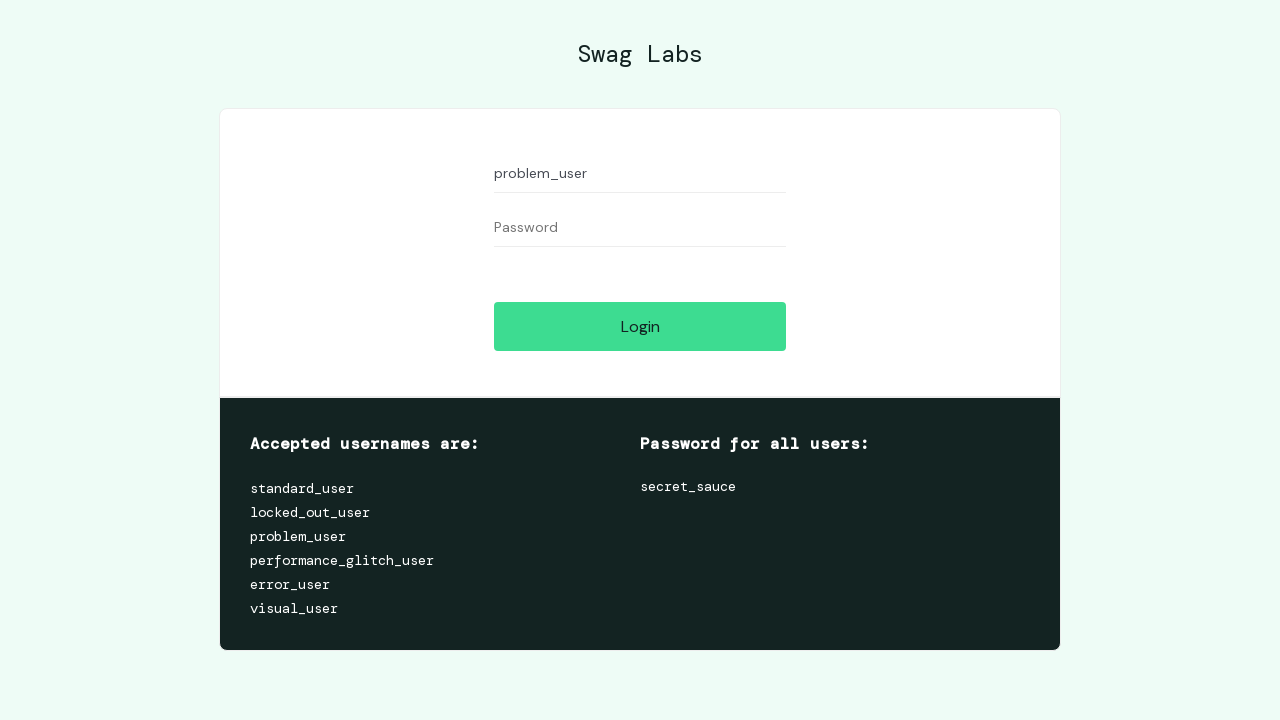

Filled password field with '123456' on input#password
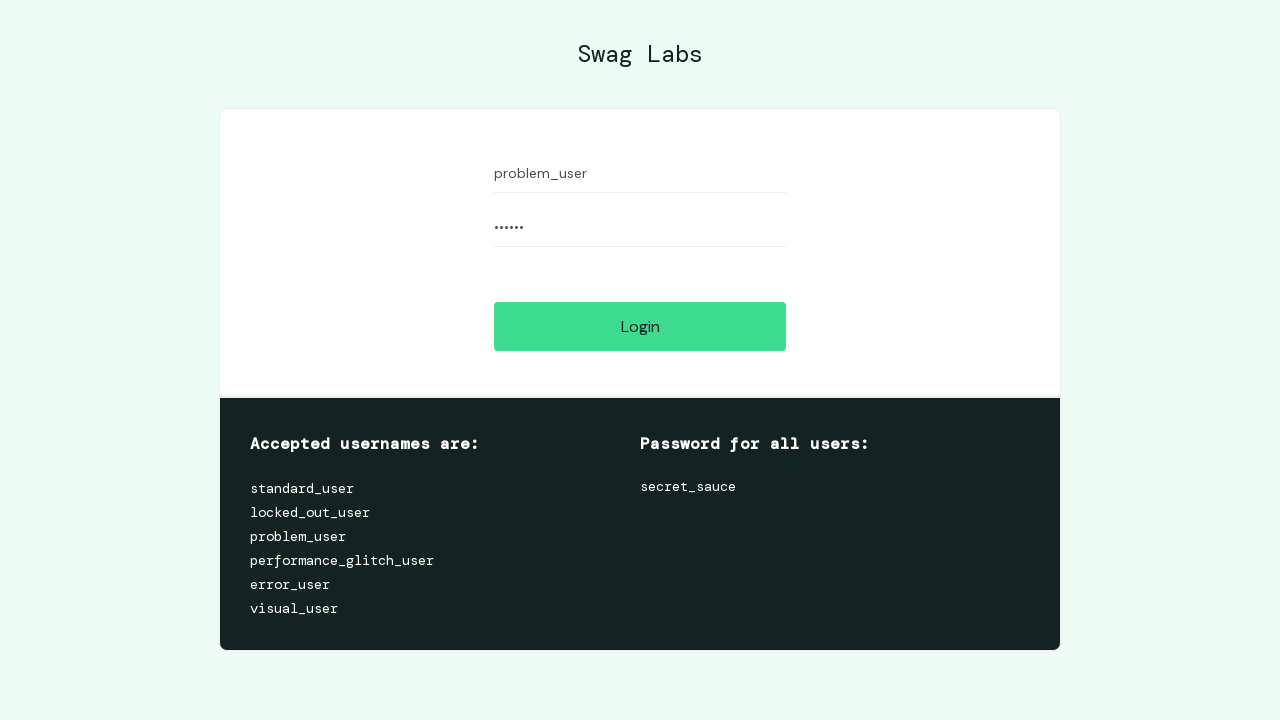

Cleared username field on input#user-name
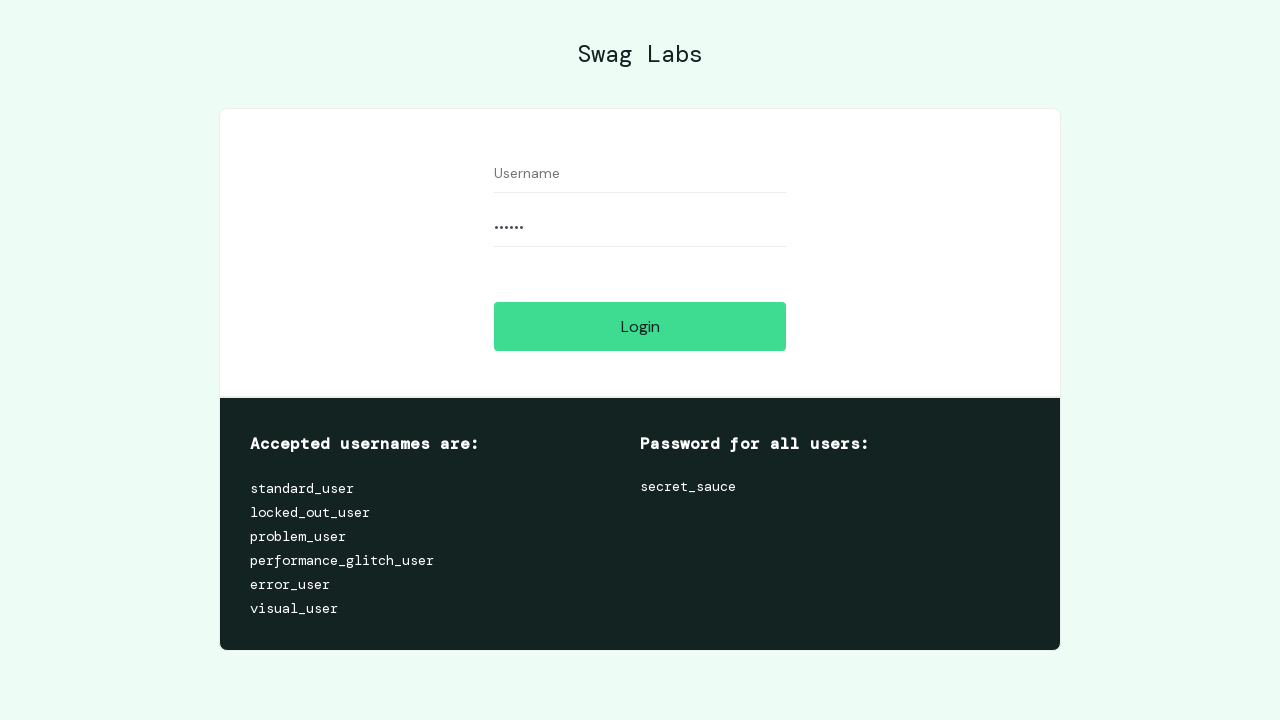

Cleared password field on input#password
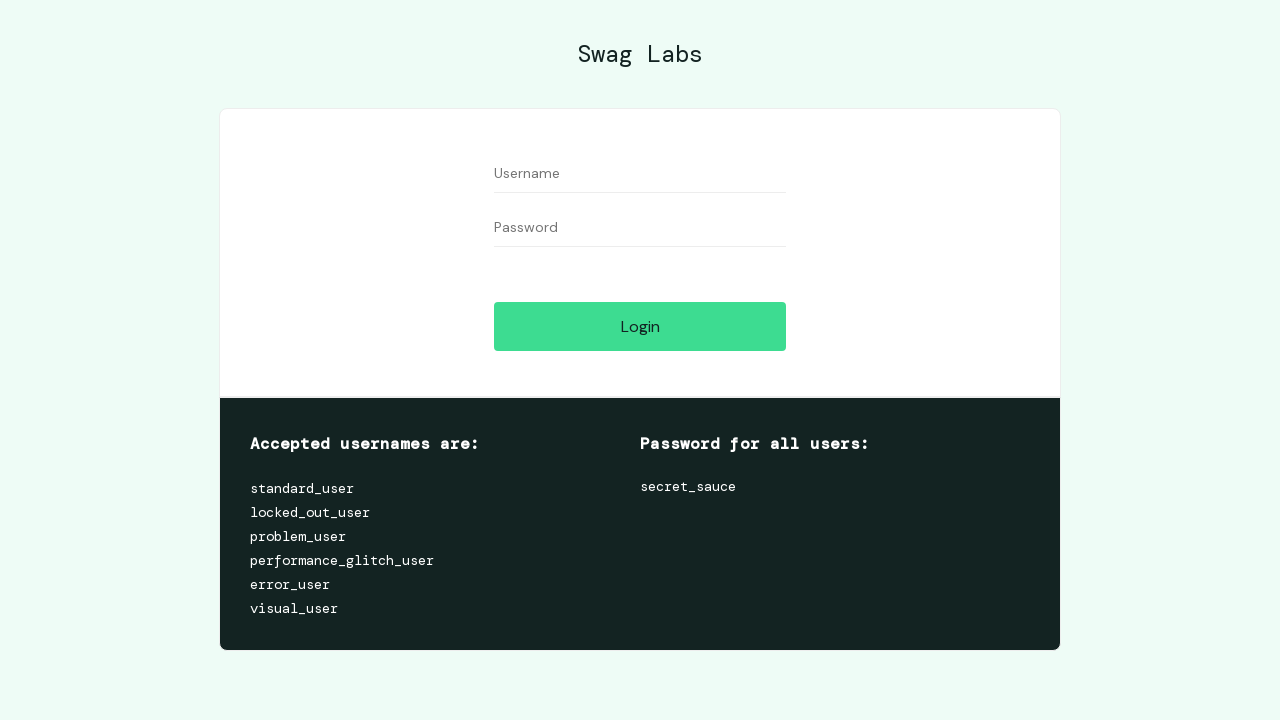

Clicked login button with empty credentials at (640, 326) on input#login-button
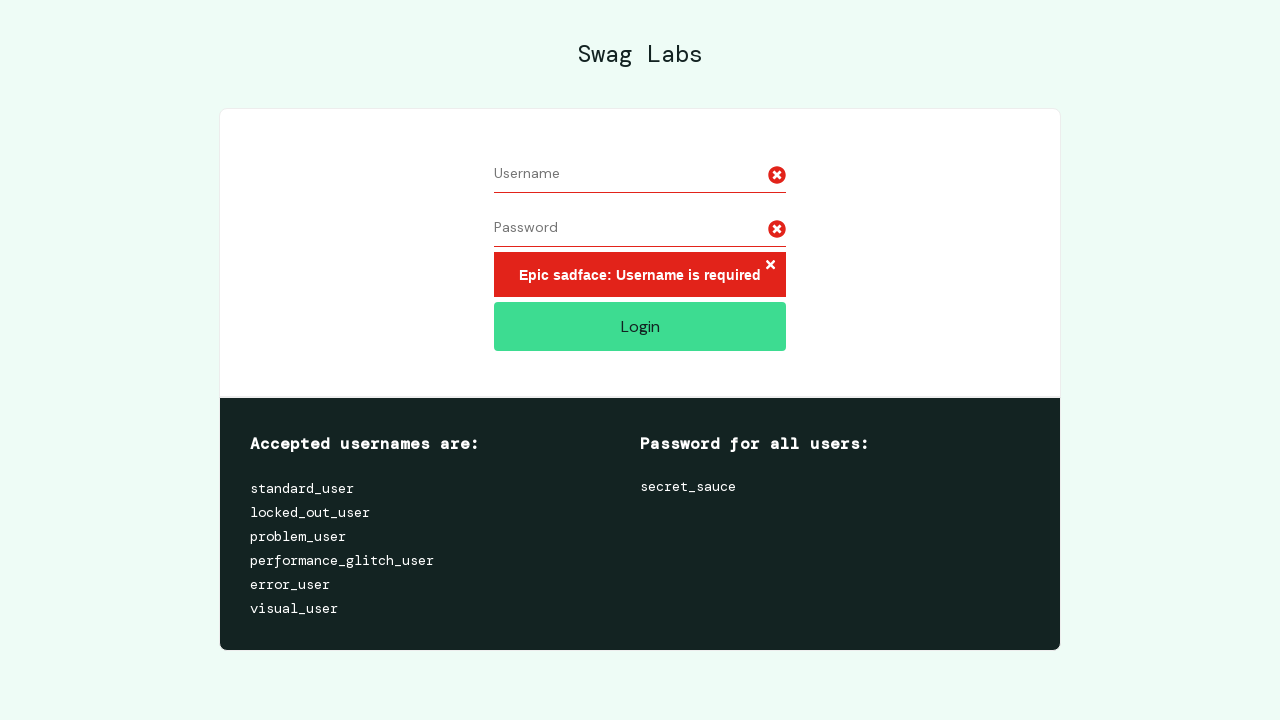

Verified 'Username is required' error message is displayed
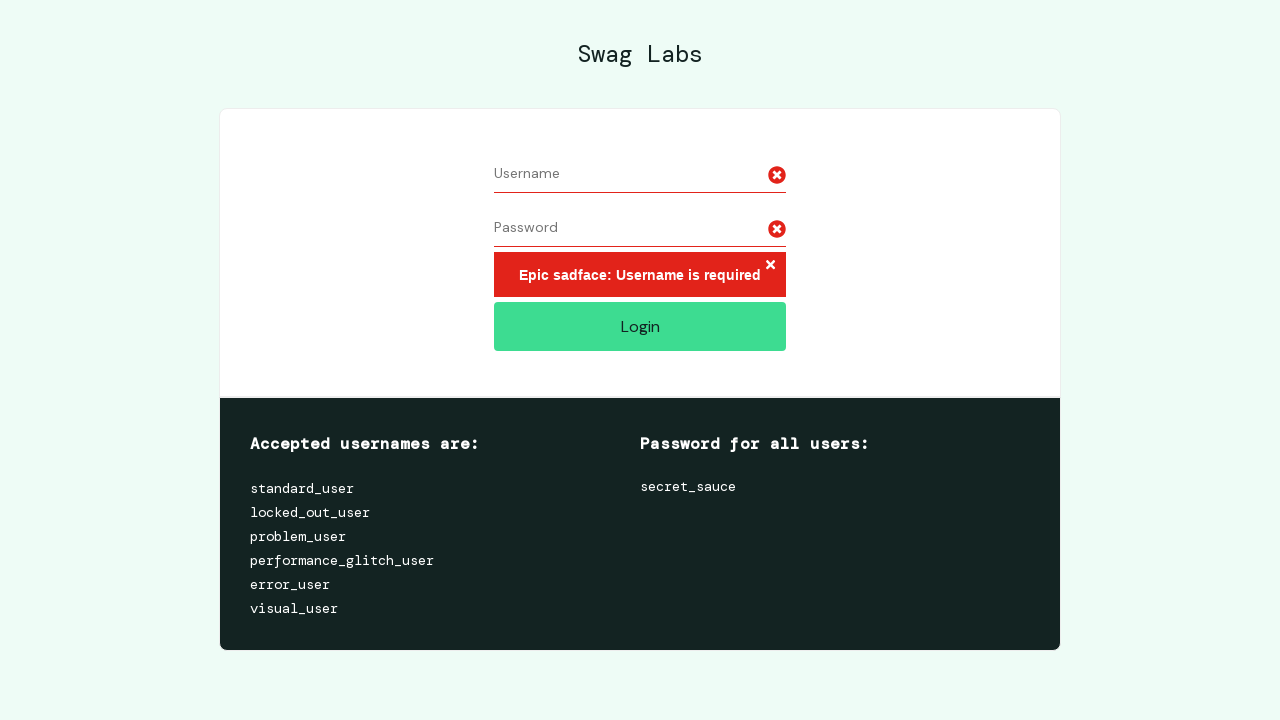

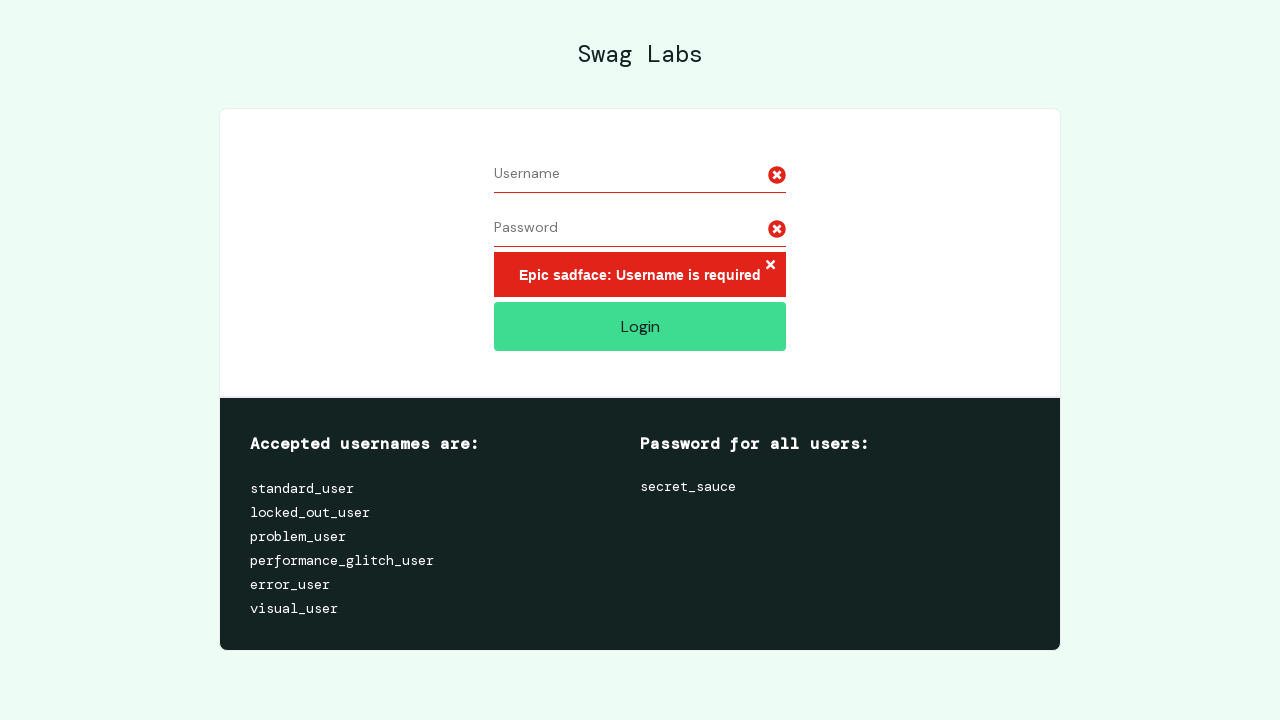